Tests dynamic loading functionality by triggering loading and waiting for content to appear

Starting URL: http://the-internet.herokuapp.com

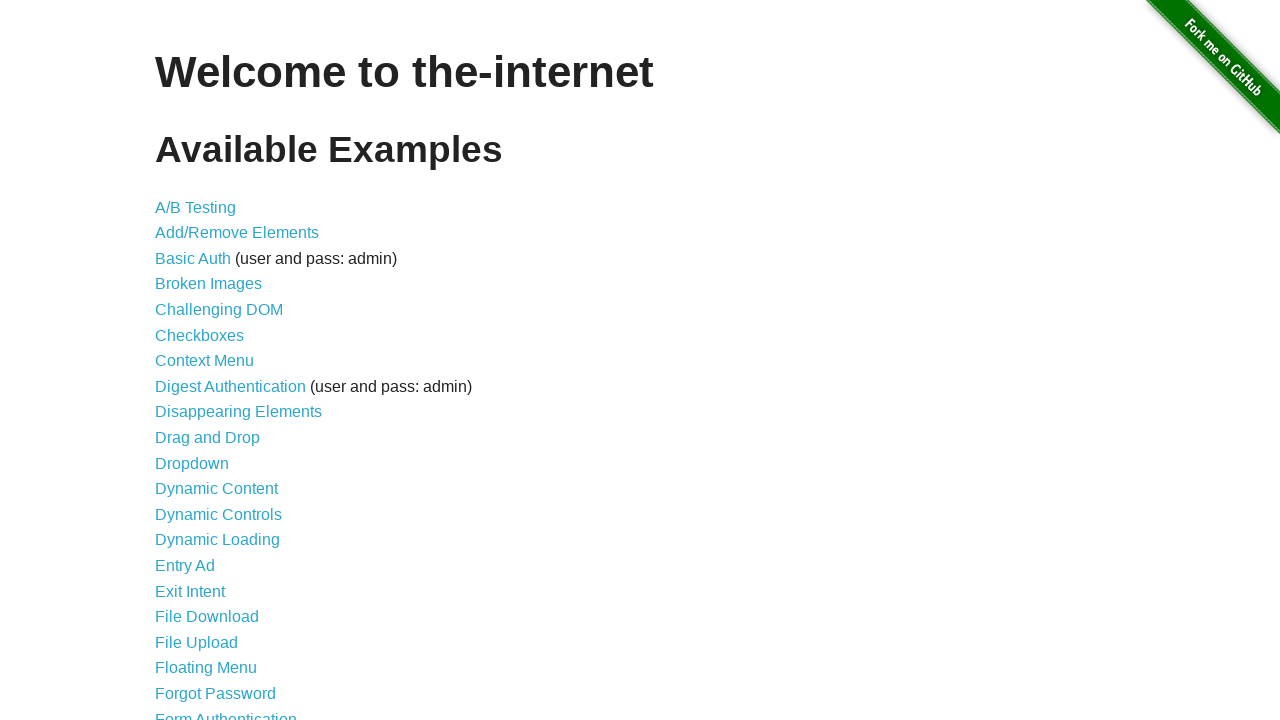

Clicked on Dynamic Loading link at (218, 540) on text=Dynamic Loading
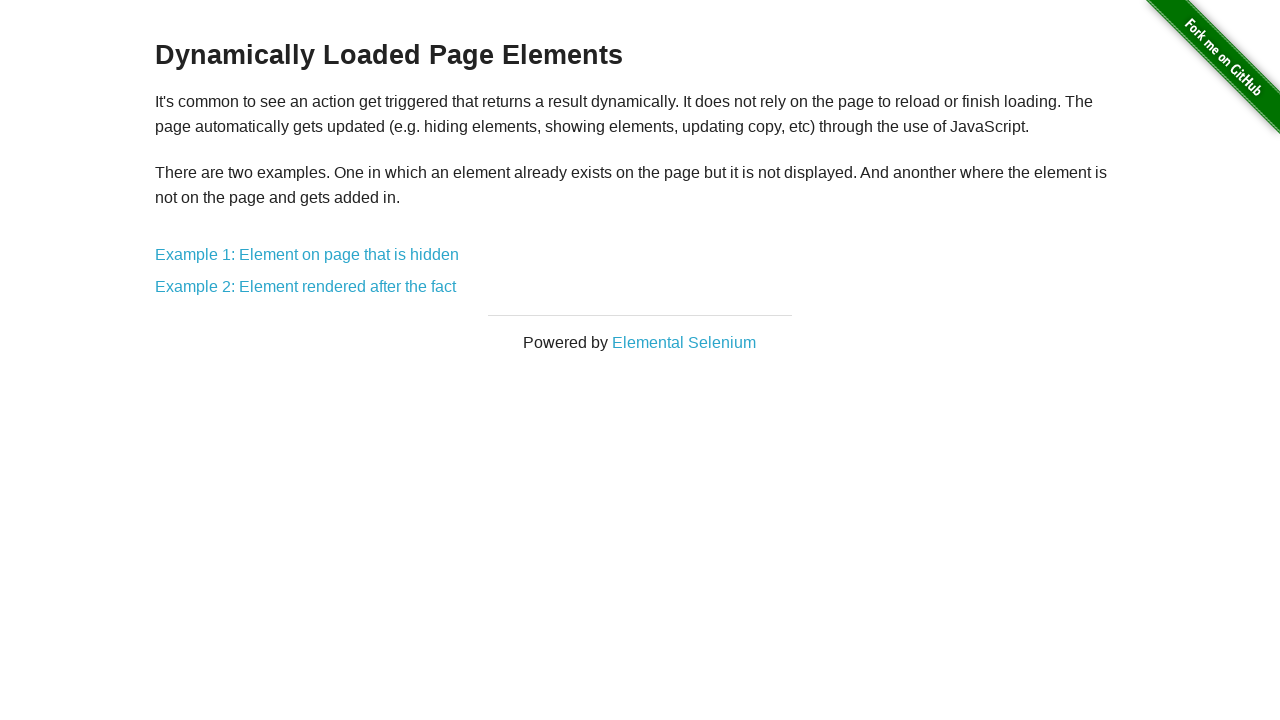

Clicked on first example link at (307, 255) on div.example a:nth-of-type(1)
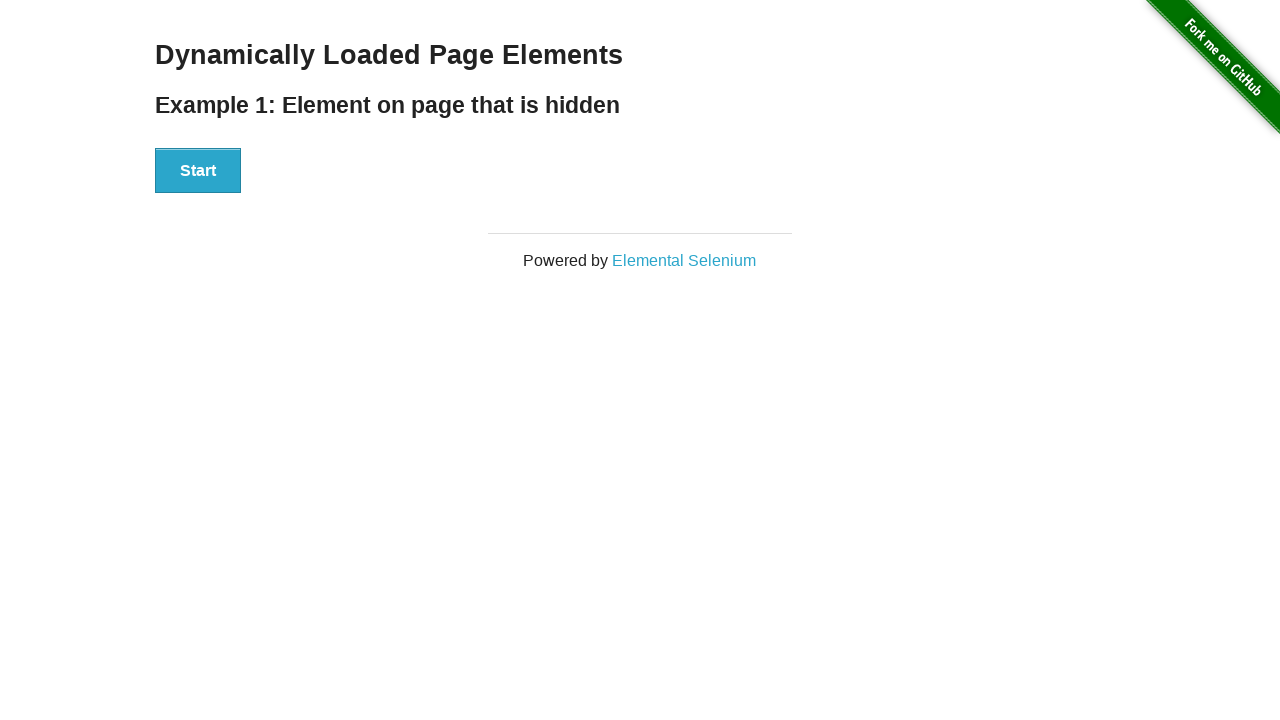

Clicked start button to trigger loading at (198, 171) on #start > button
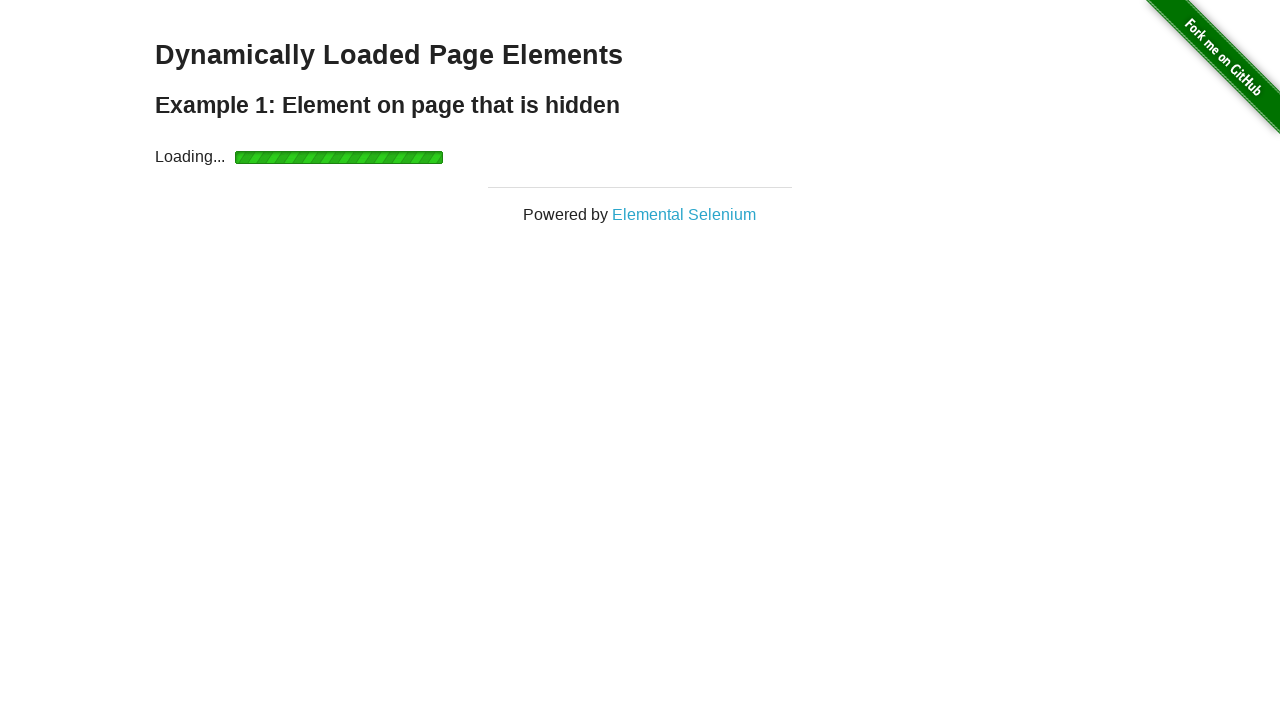

Loading spinner disappeared
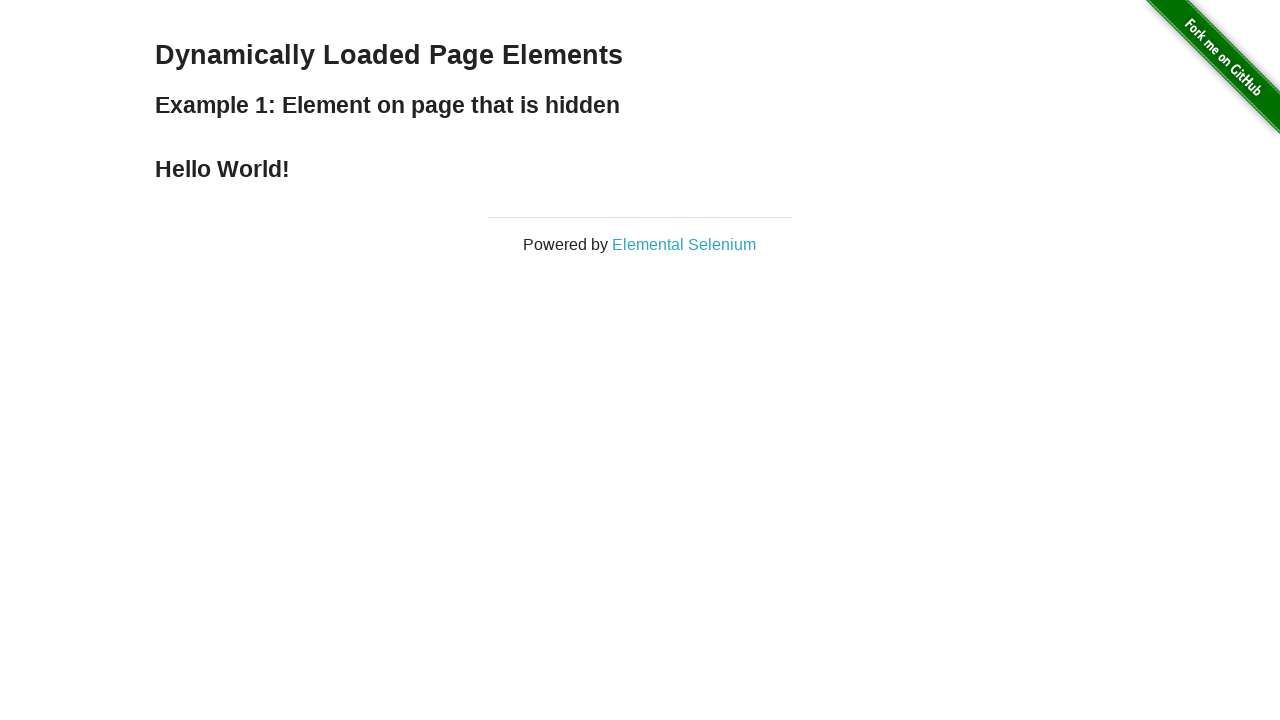

Verified 'Hello World!' message appeared
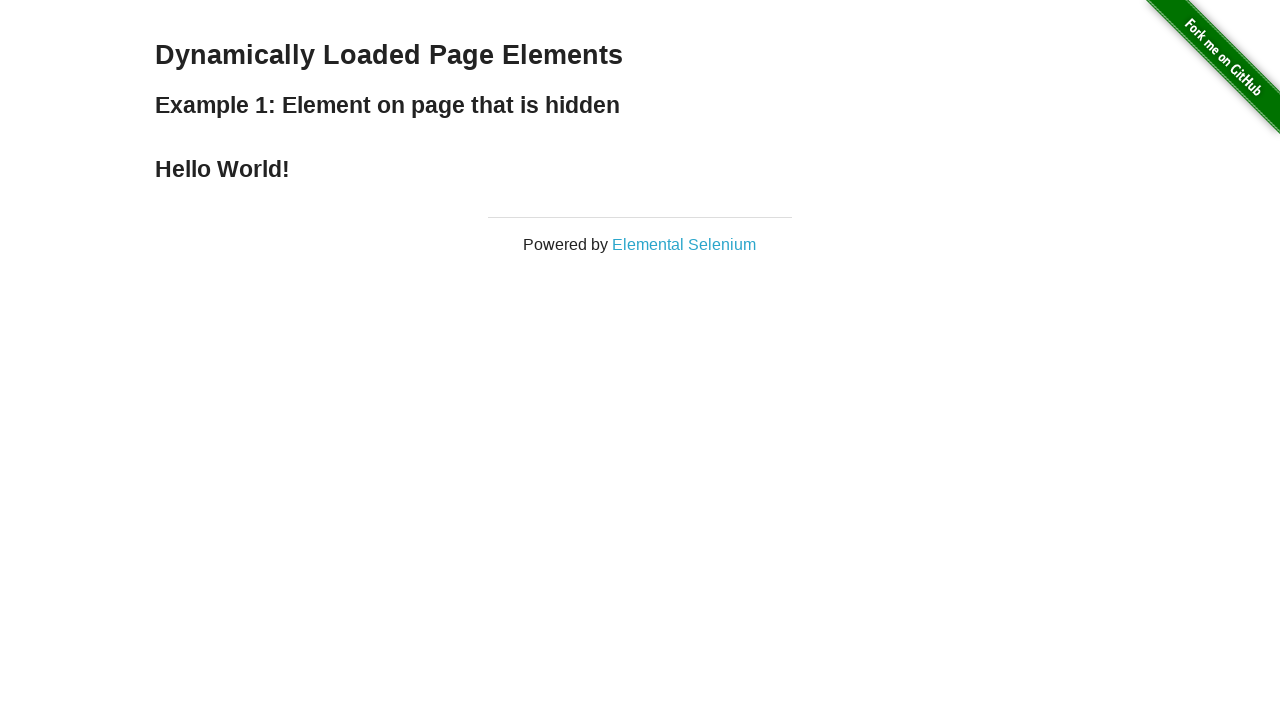

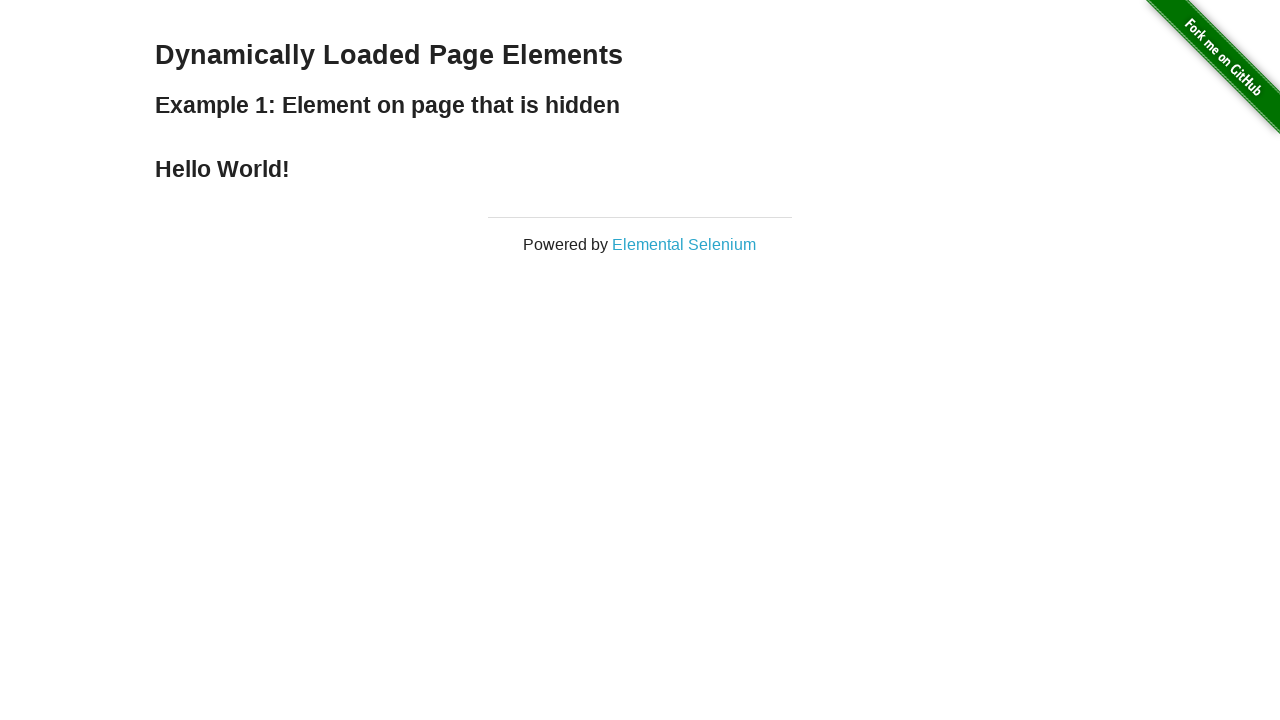